Tests filling a username field and then clicking cancel to verify the form is reset

Starting URL: https://testpages.eviltester.com/styled/basic-html-form-test.html

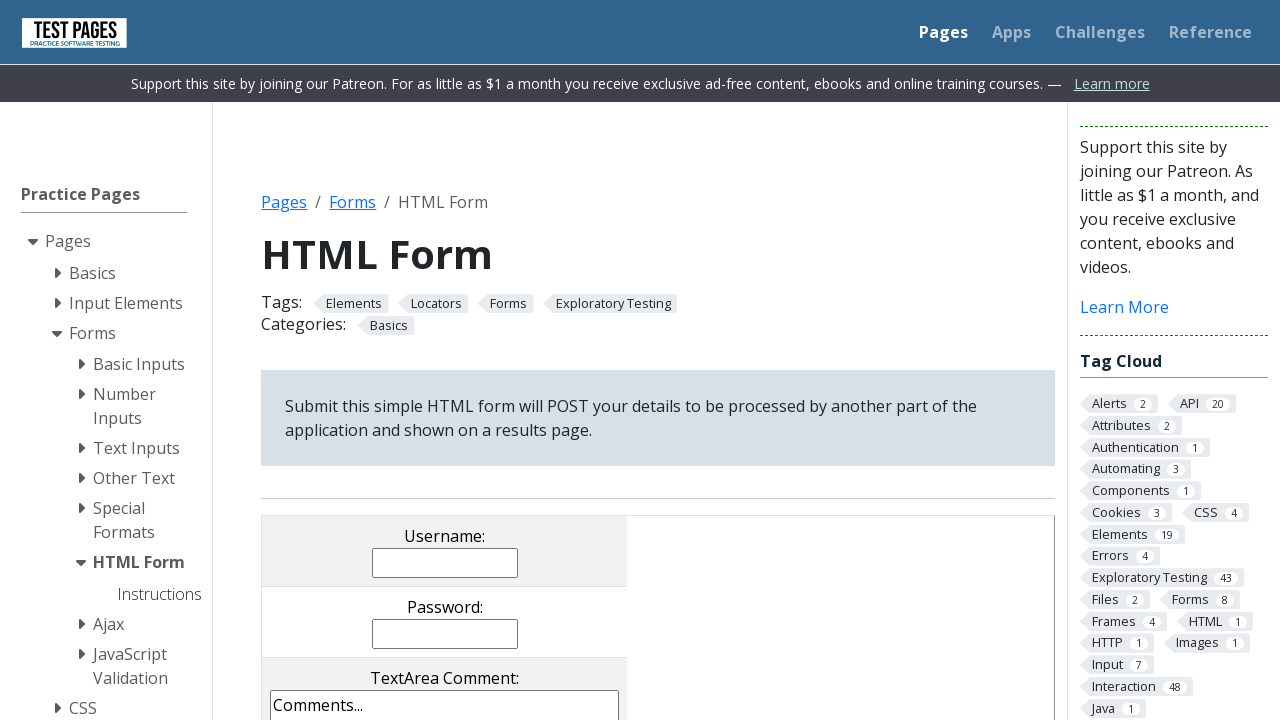

Filled username field with 'Evgeniia' on input[name='username']
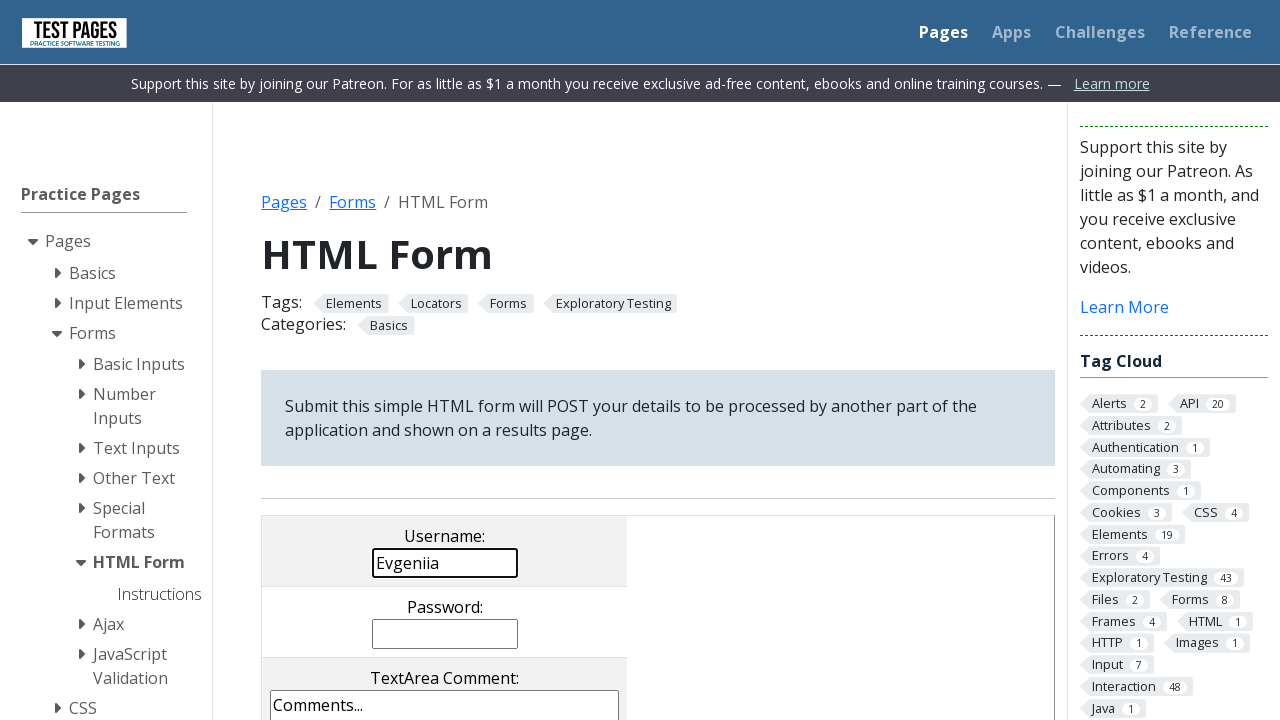

Clicked cancel button to reset form at (381, 360) on input[value='cancel']
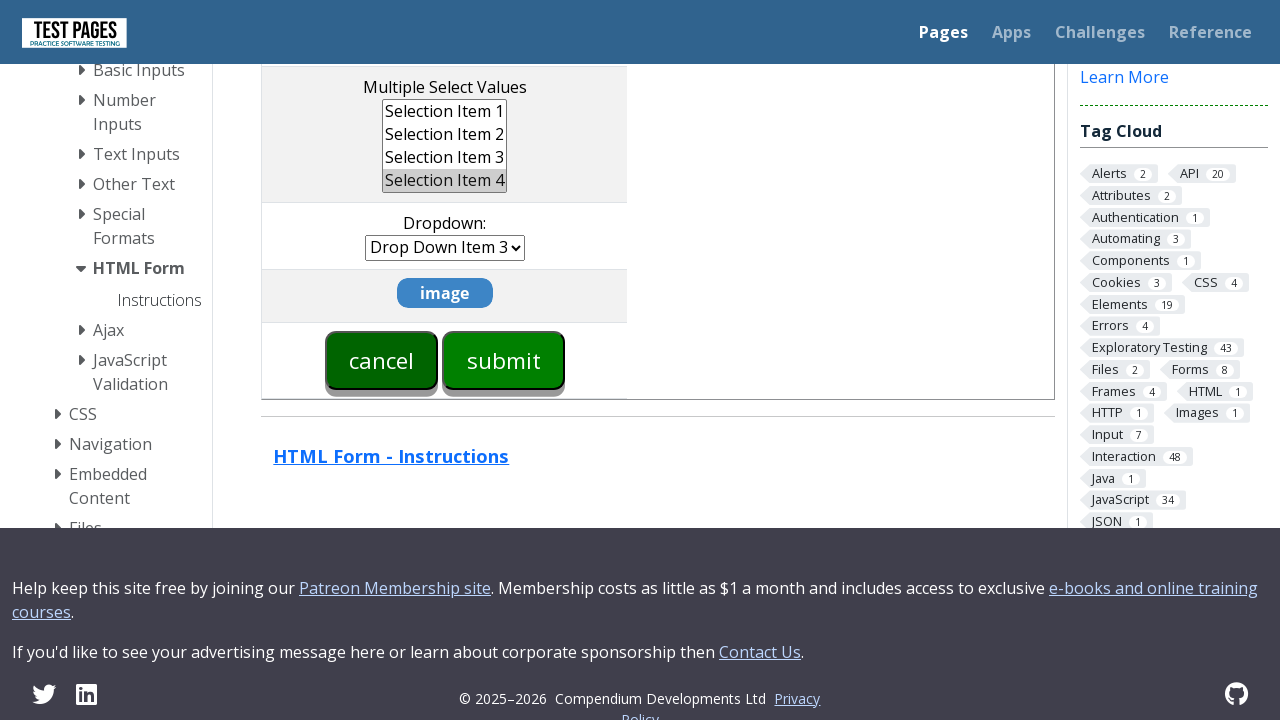

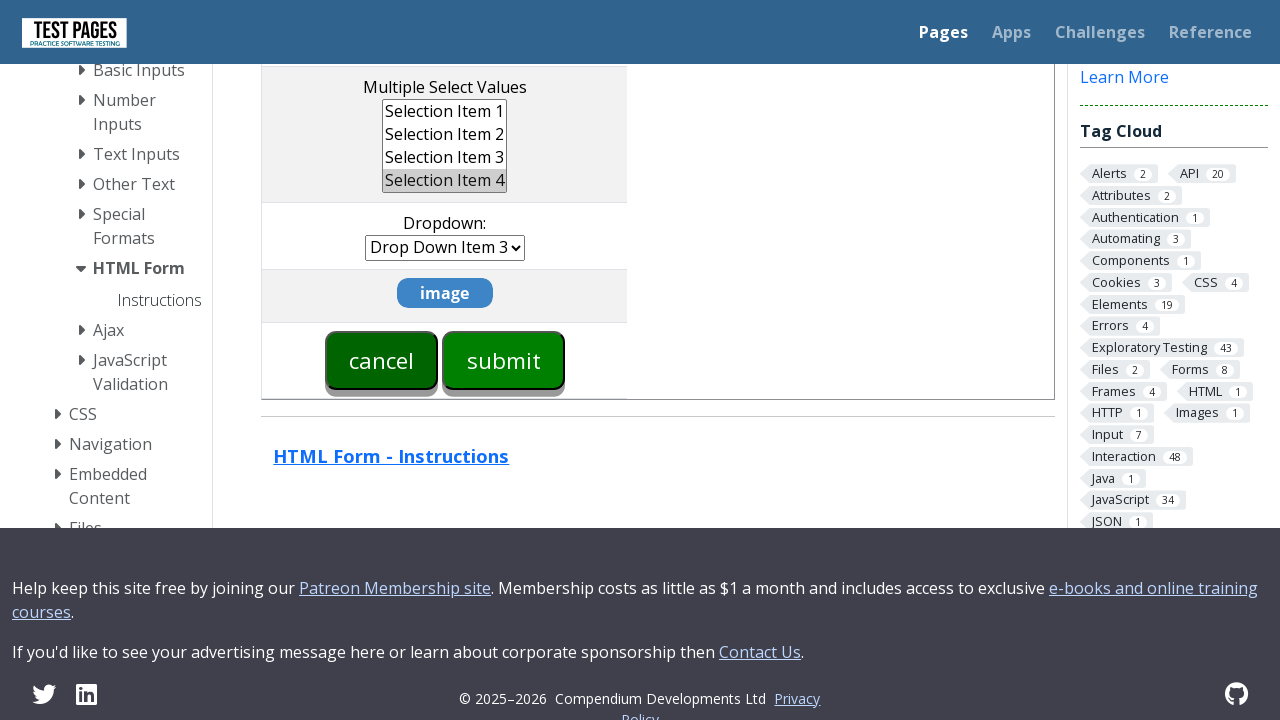